Navigates to the Madrid Decide participatory budgets page and verifies it loads successfully

Starting URL: https://decide.madrid.es/presupuestos

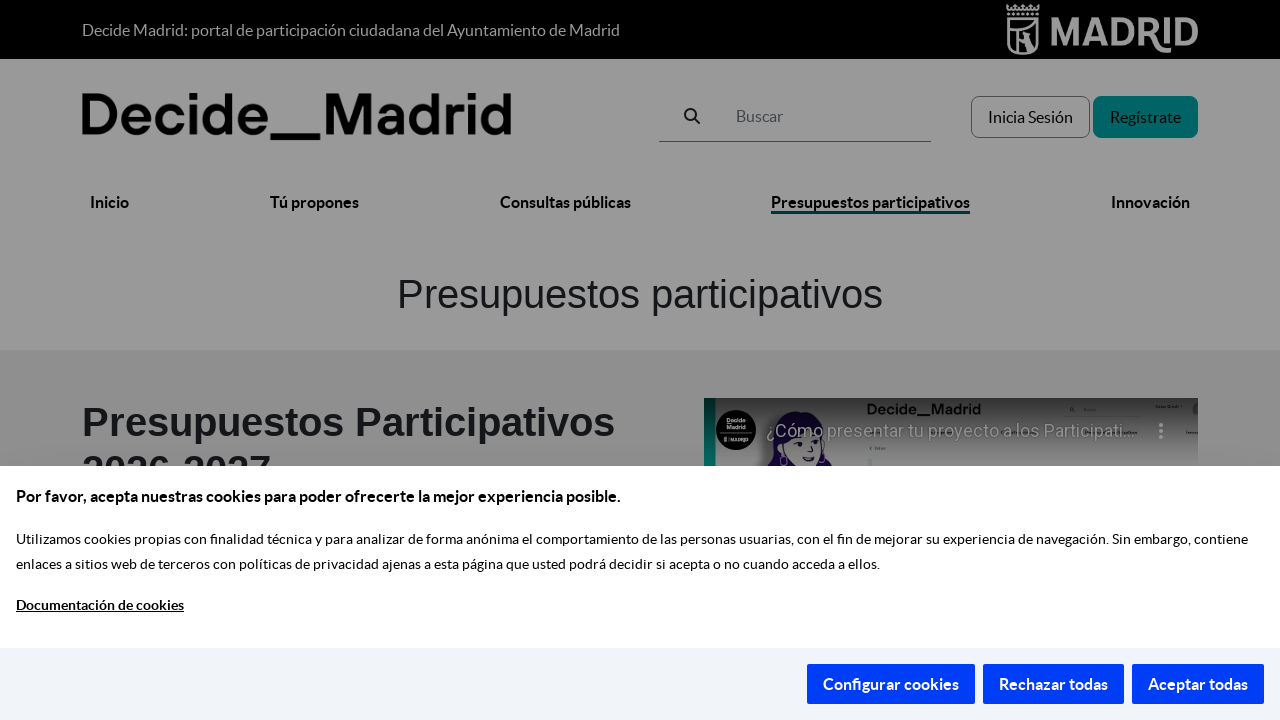

Waited for page DOM content to load
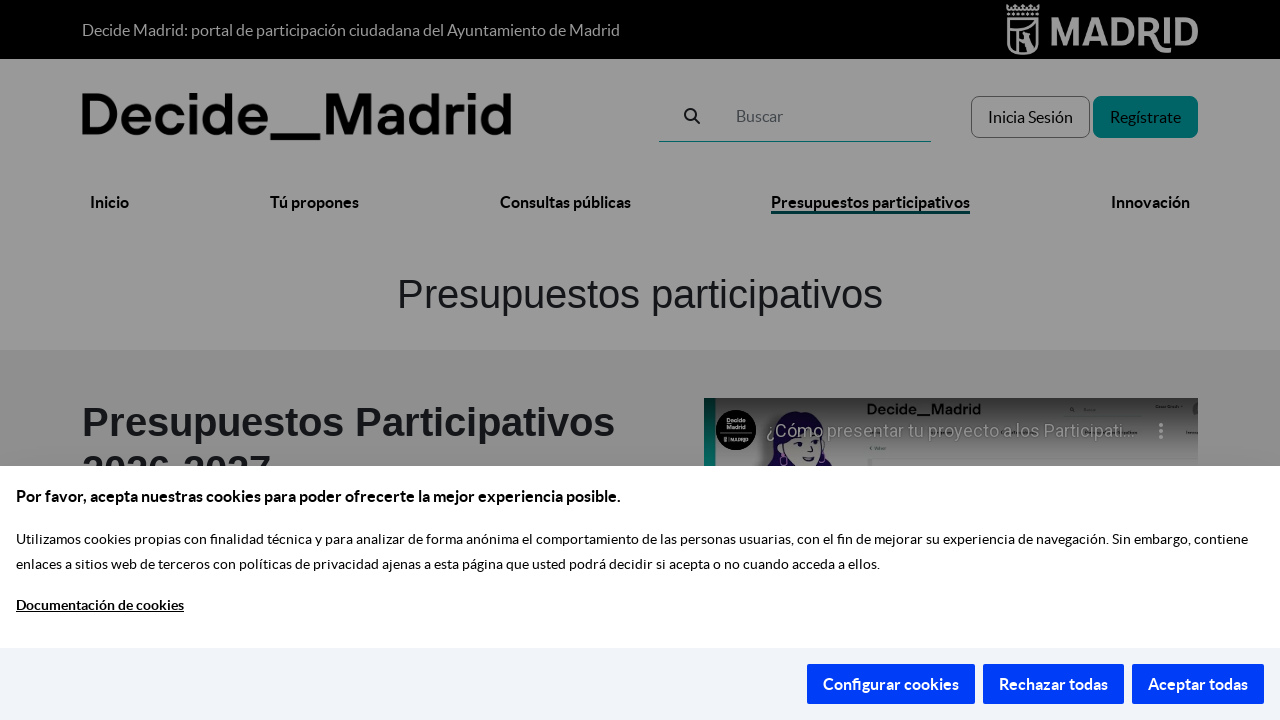

Verified body element is present - Madrid Decide participatory budgets page loaded successfully
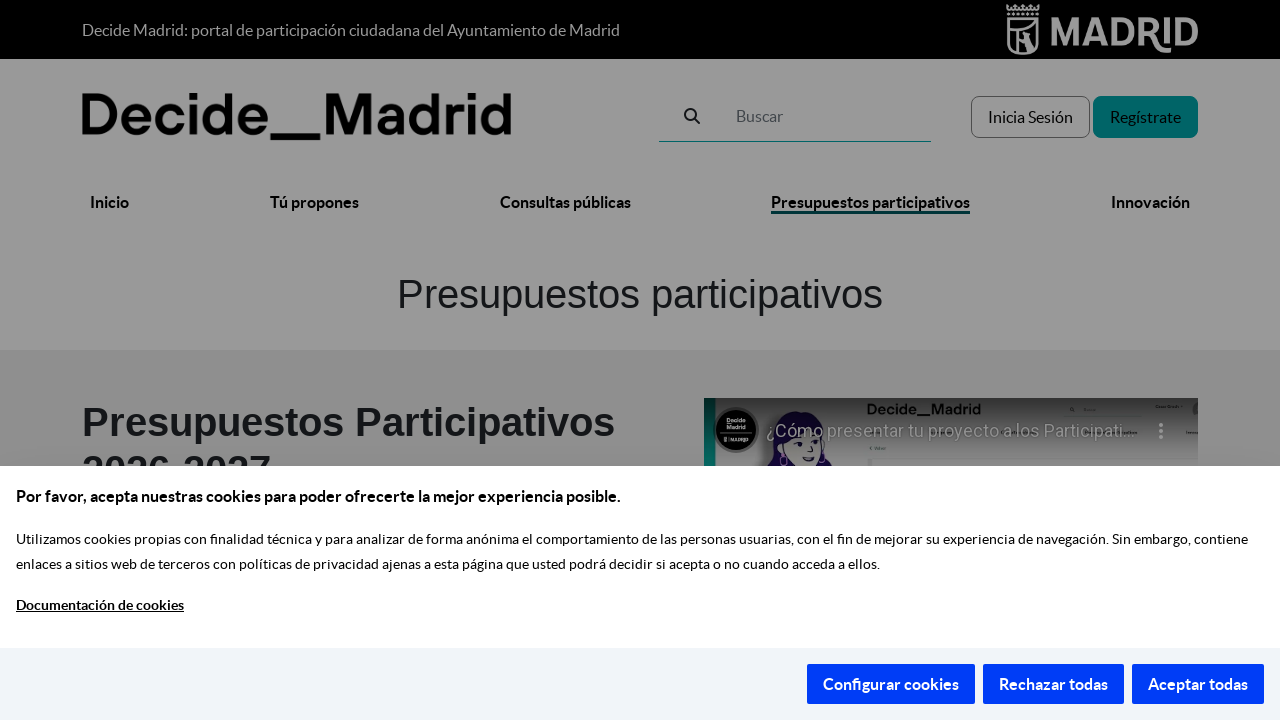

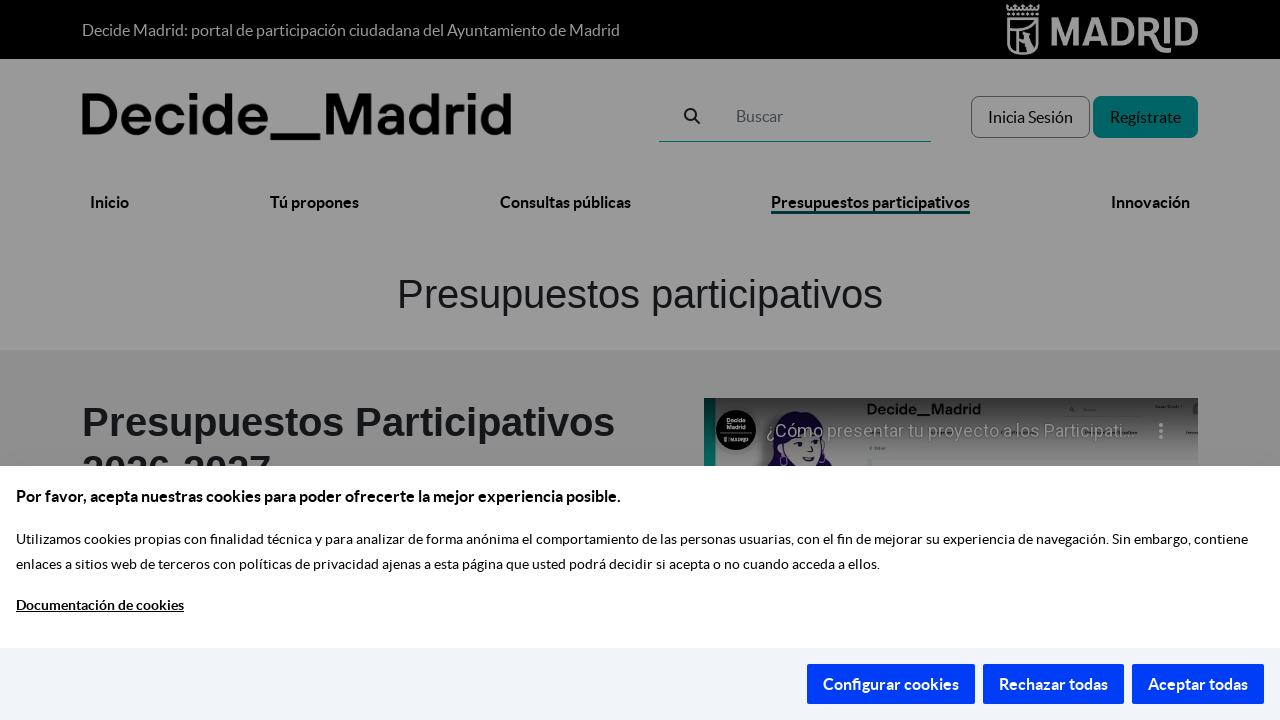